Tests the autocomplete input field by entering an address and waiting for suggestions to appear

Starting URL: https://formy-project.herokuapp.com/autocomplete

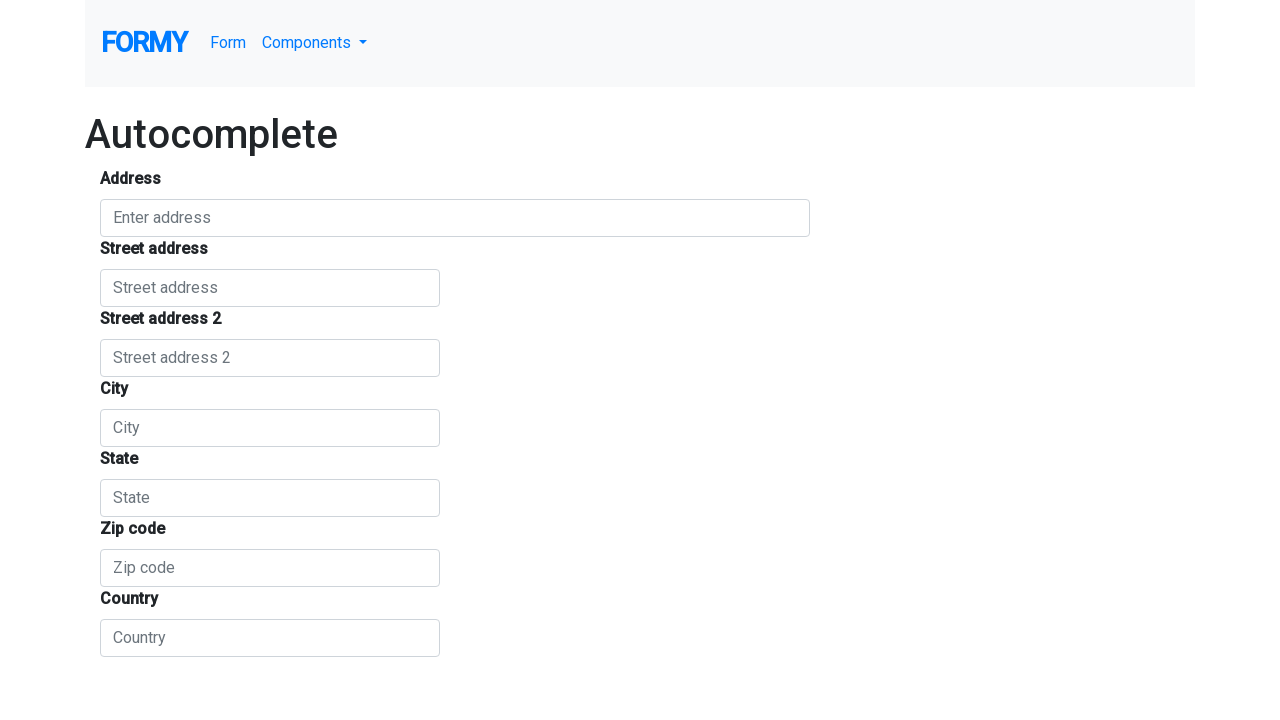

Filled autocomplete input field with address '1555 Park Blvd, Palo Alto, CA' on #autocomplete
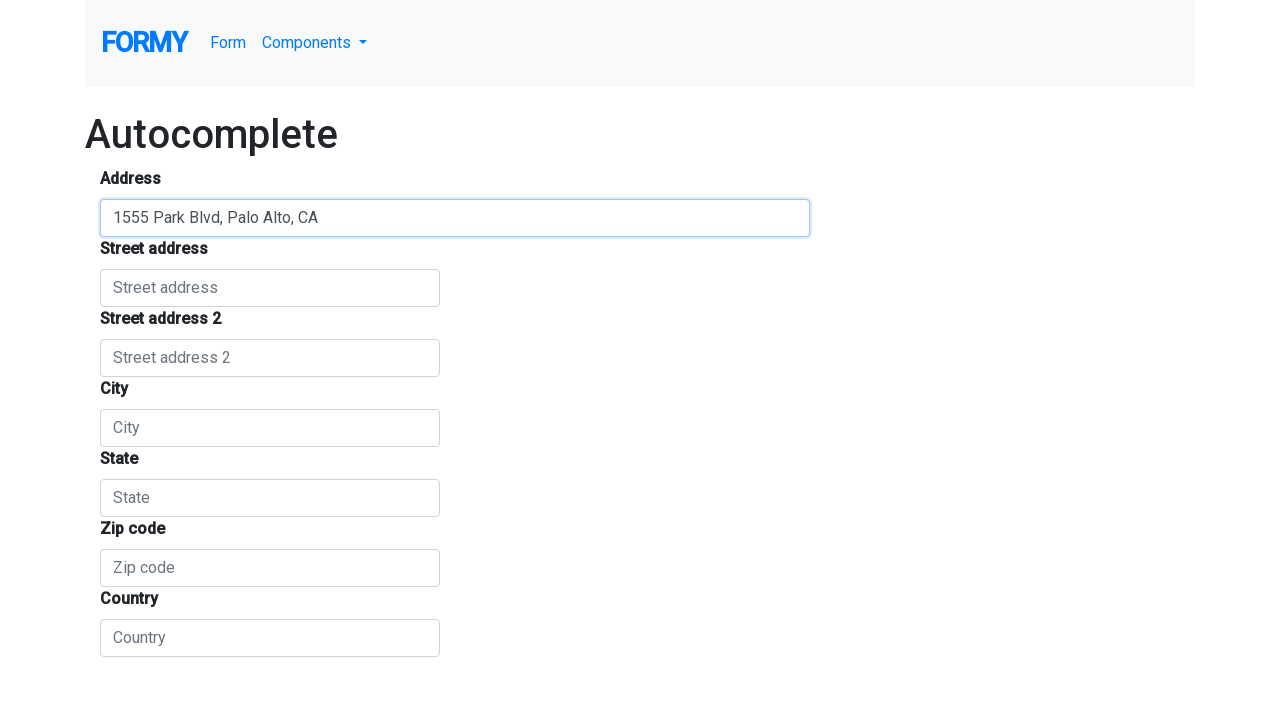

Waited 2 seconds for autocomplete suggestions to appear
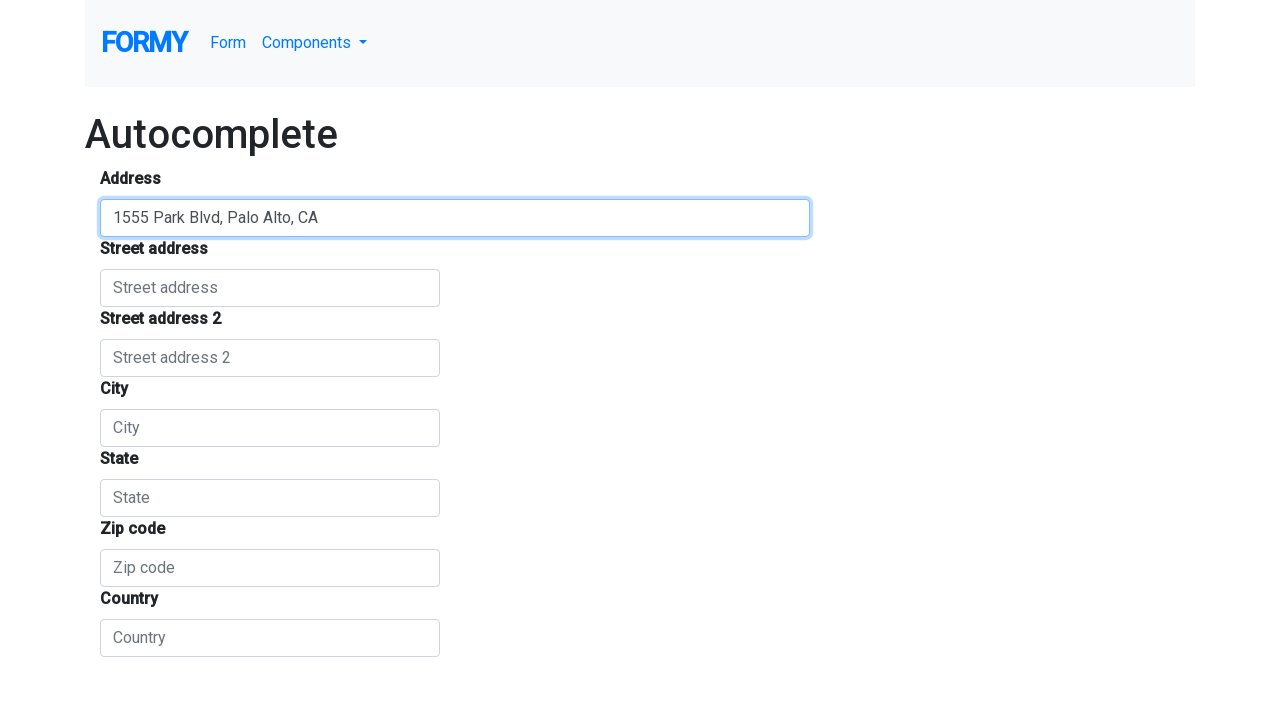

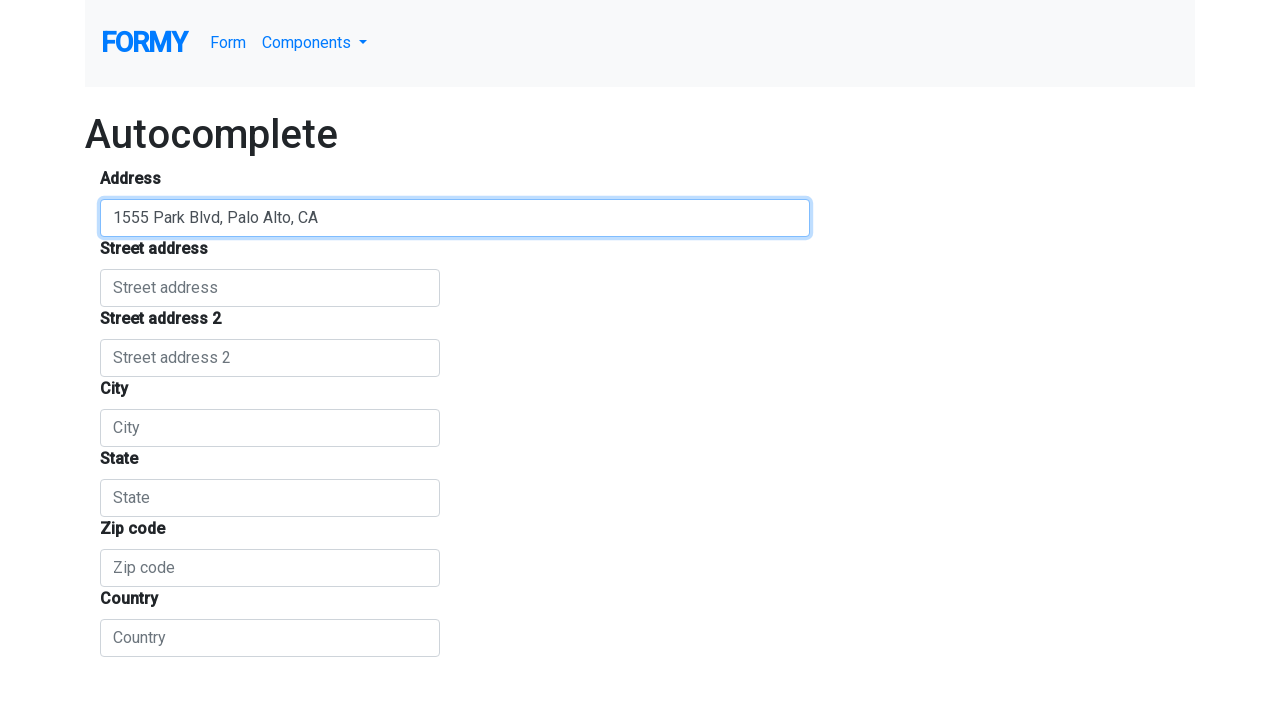